Tests filling a search input field on TutorialsPoint questions page using JavaScript execution to set the input value

Starting URL: https://www.tutorialspoint.com/questions/index.php

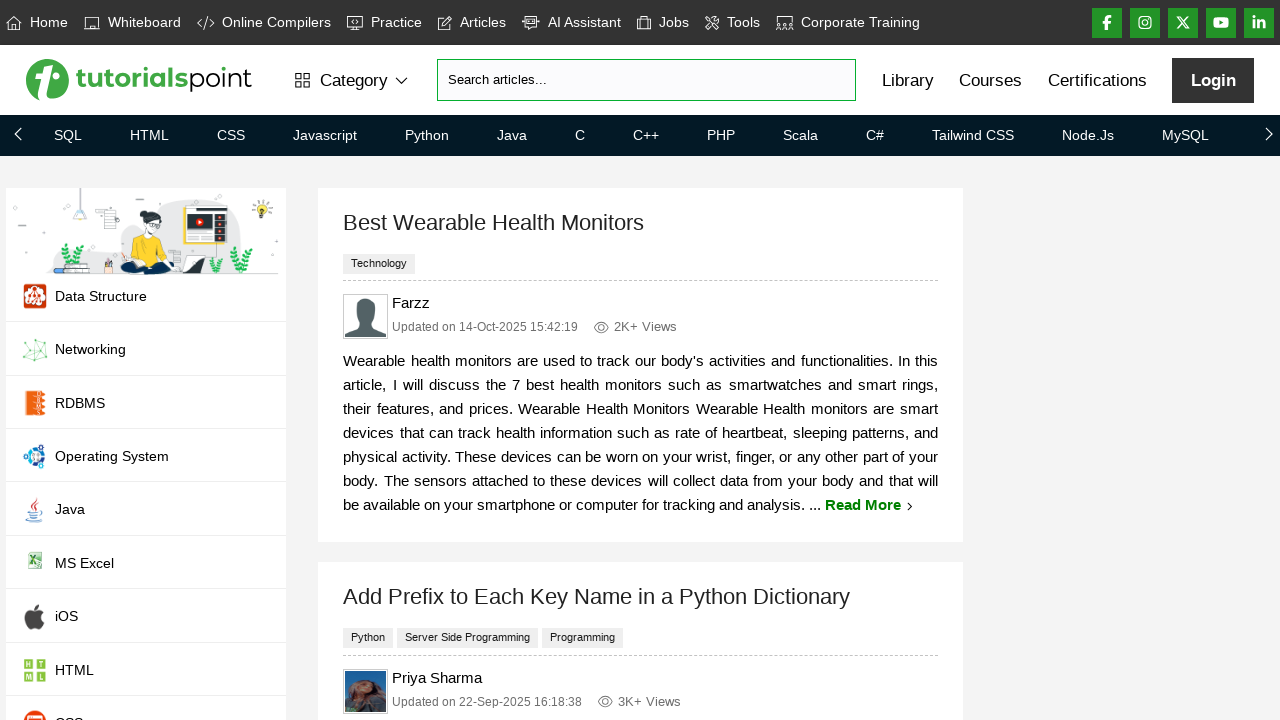

Set search input field value to 'SoftwareTestingMaterial.com' using JavaScript execution
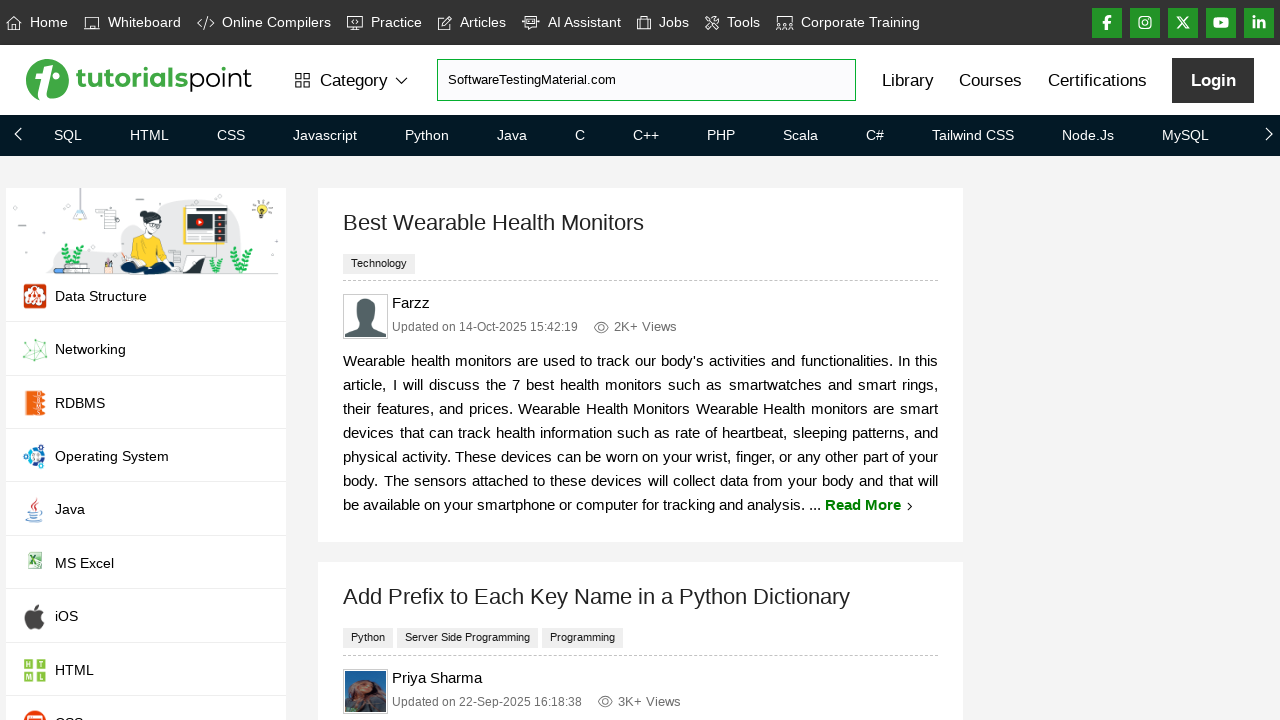

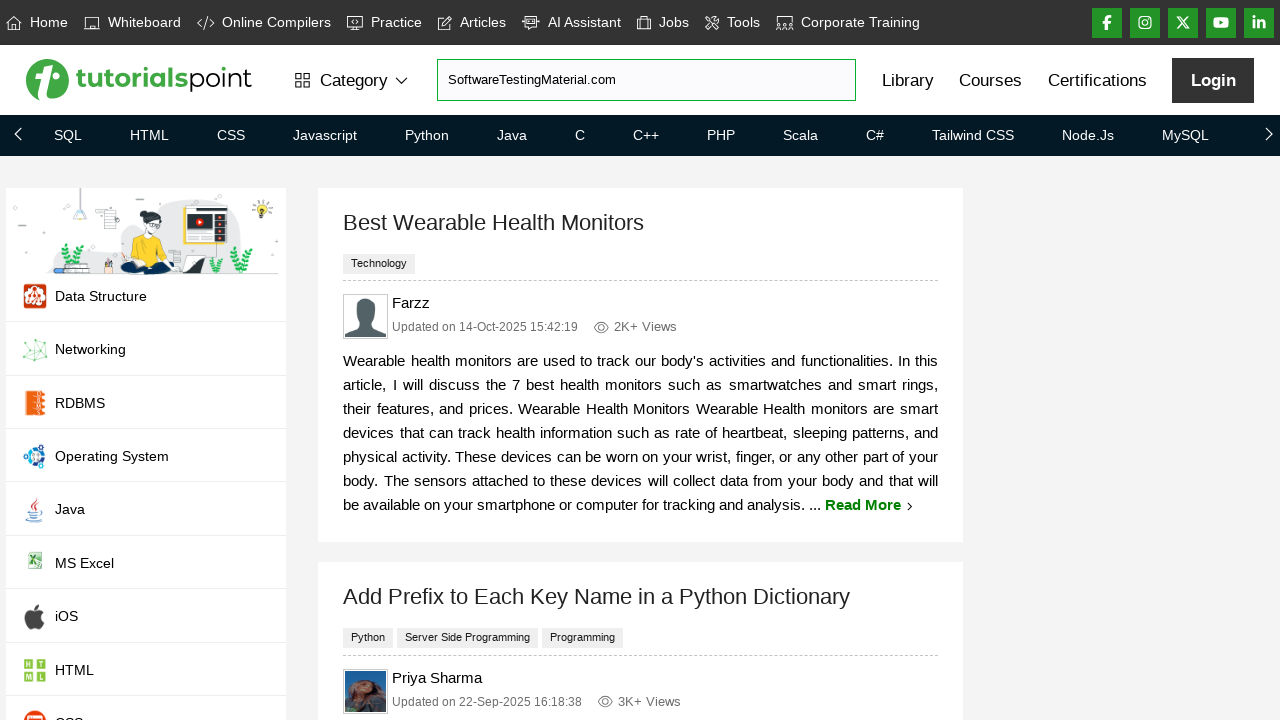